Tests browser alert handling by clicking a confirmation button that triggers a JavaScript alert, then accepting the alert dialog.

Starting URL: https://training-support.net/webelements/alerts

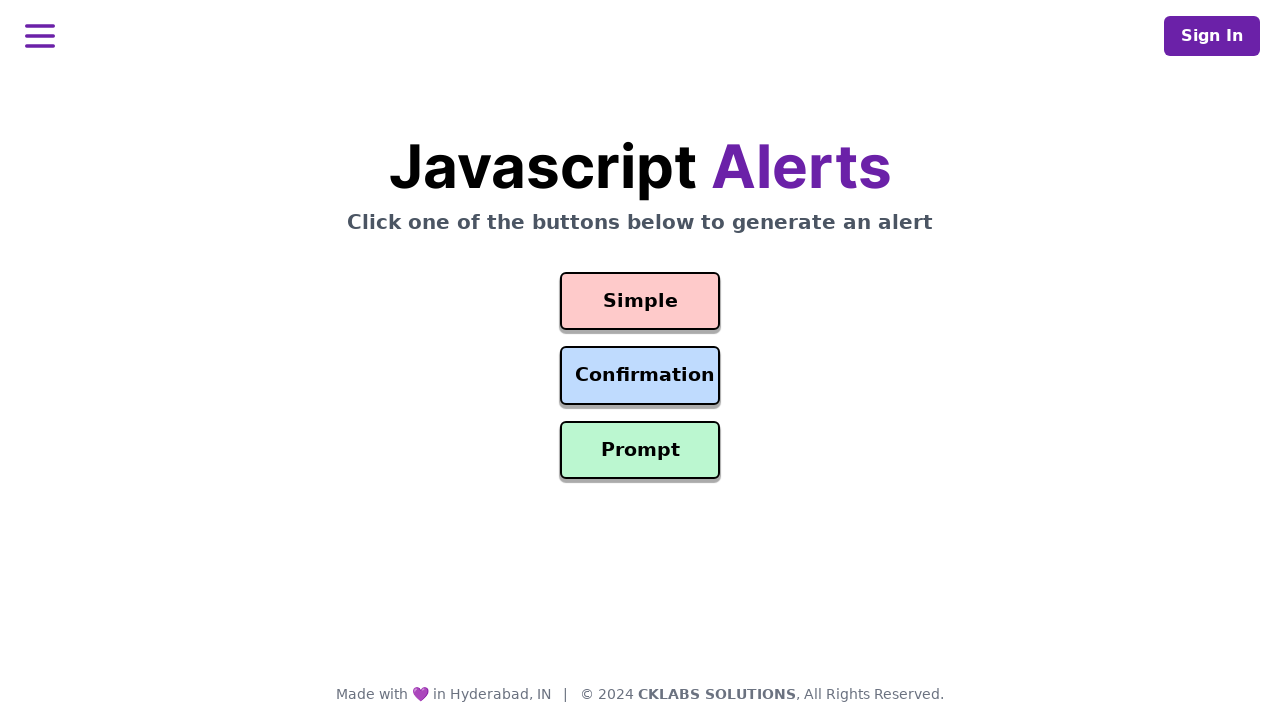

Clicked the confirmation alert button at (640, 376) on #confirmation
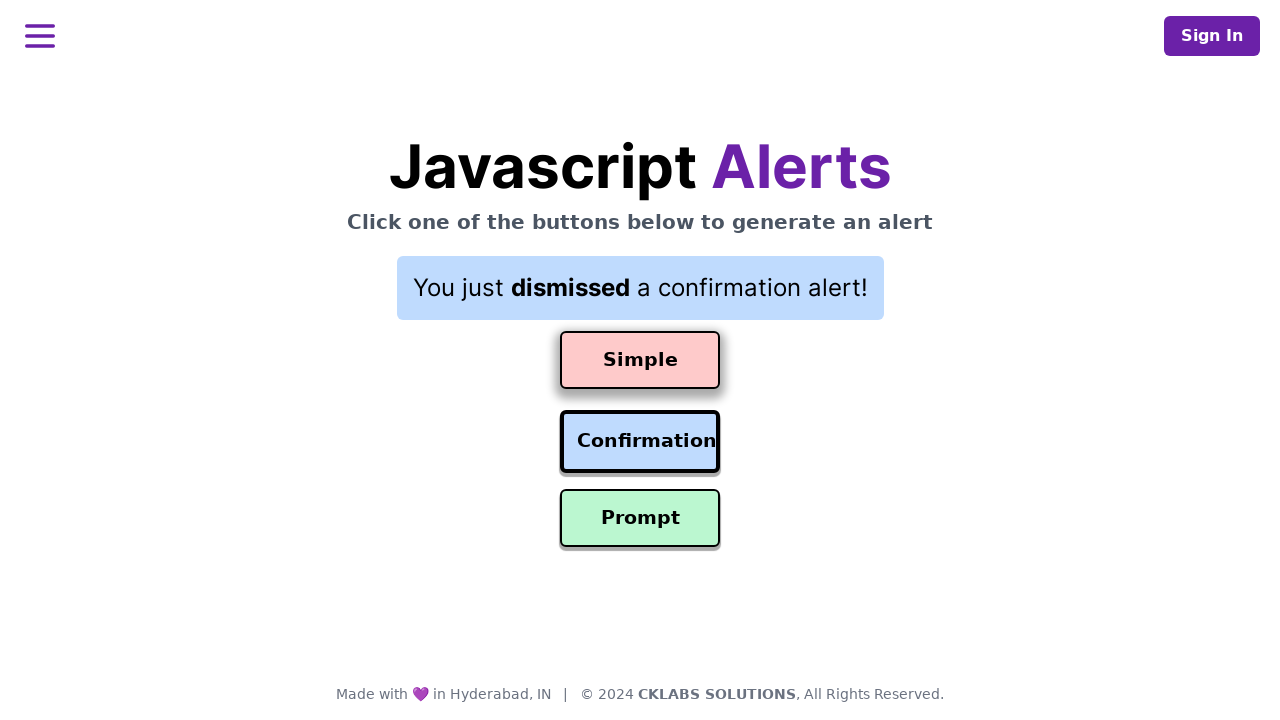

Set up dialog handler to accept alerts
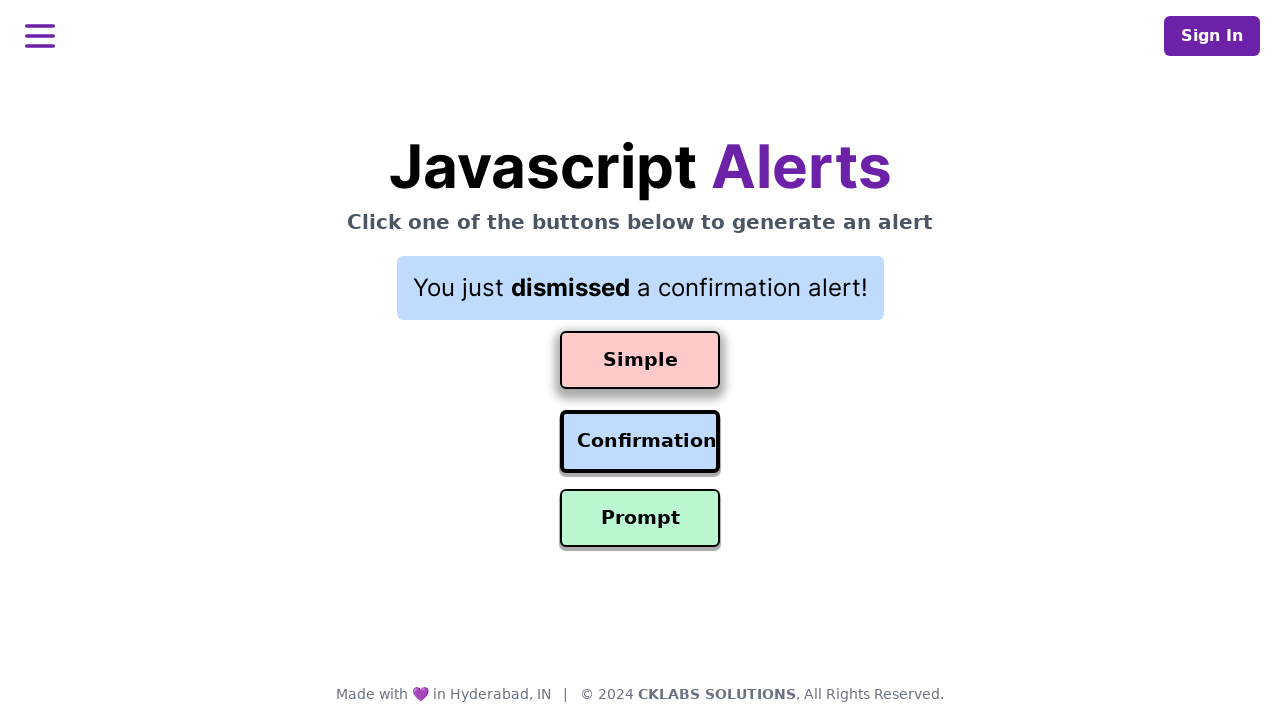

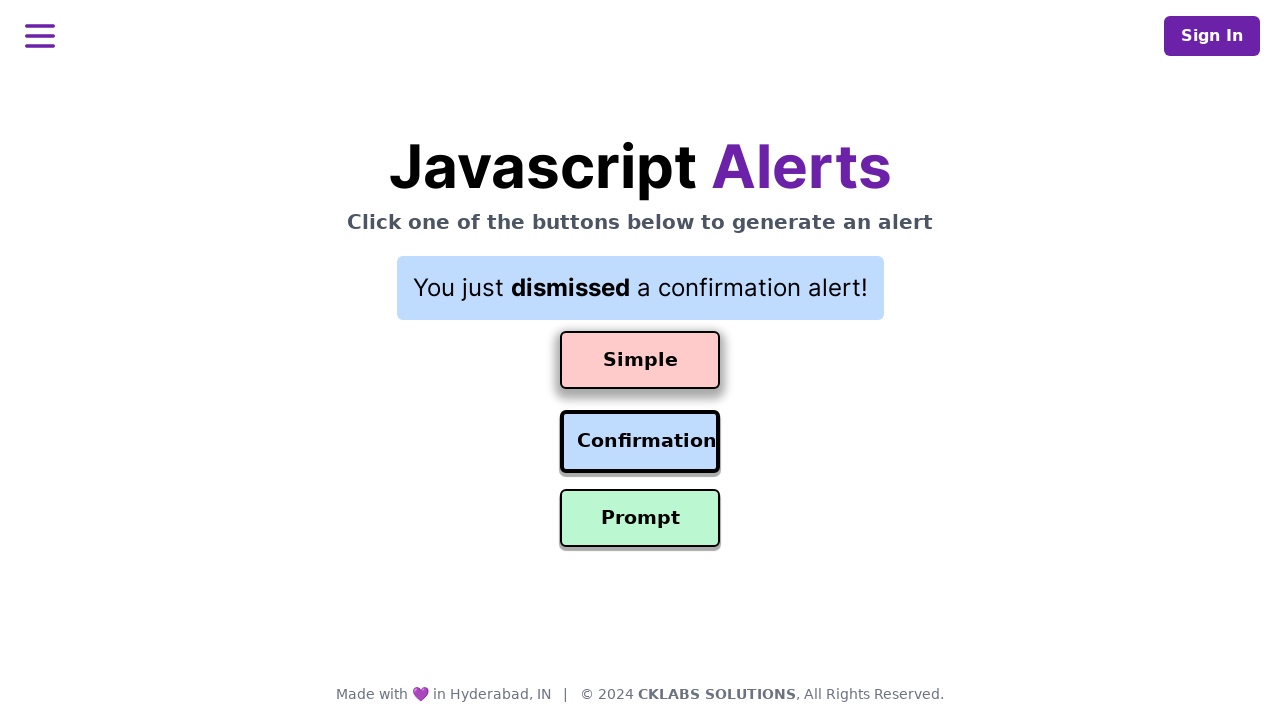